Tests different types of button clicks including double-click, right-click, and regular click on buttons

Starting URL: https://demoqa.com/buttons

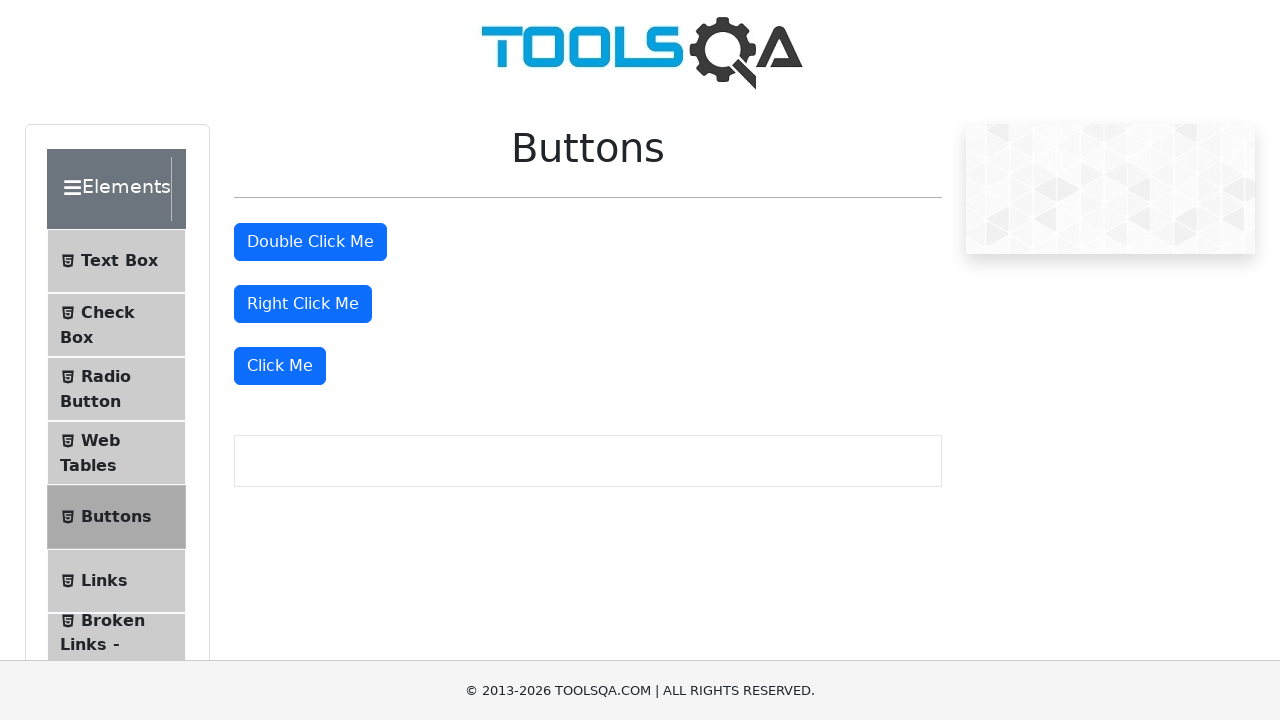

Located all primary buttons on the page
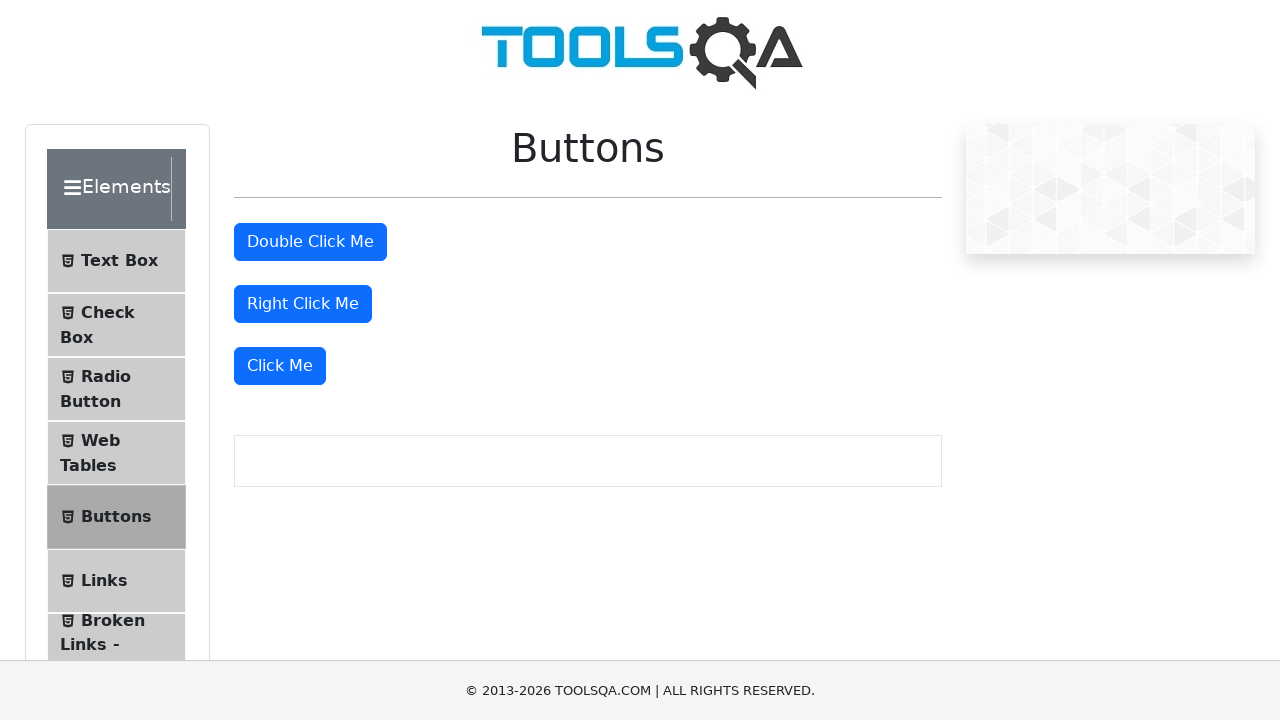

Double-clicked the first primary button at (310, 242) on .btn-primary >> nth=0
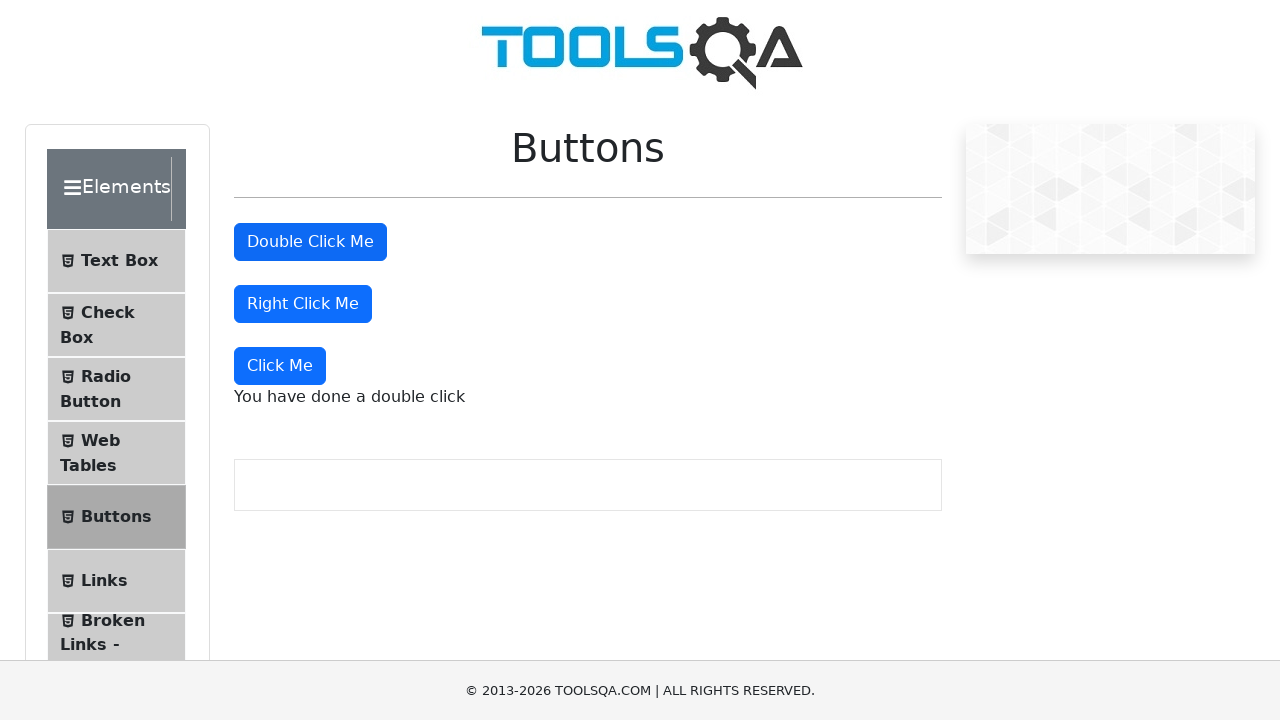

Right-clicked the second primary button at (303, 304) on .btn-primary >> nth=1
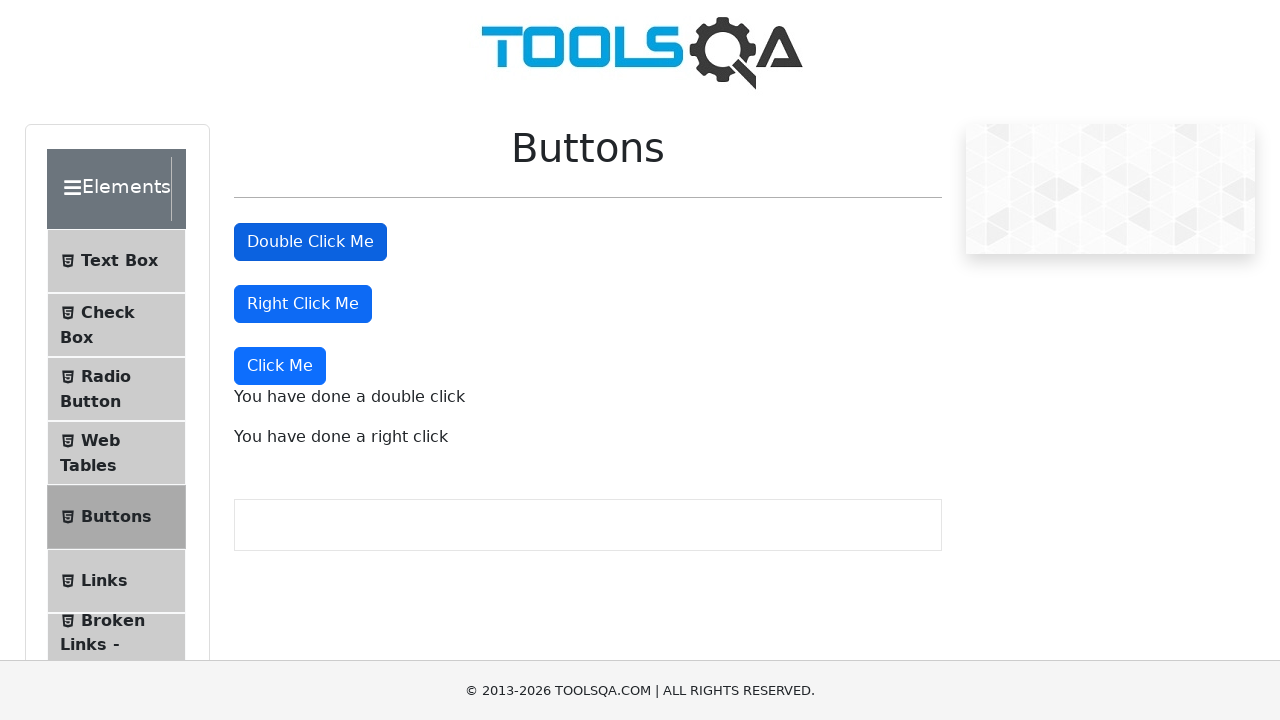

Clicked the third primary button with regular click at (280, 366) on .btn-primary >> nth=2
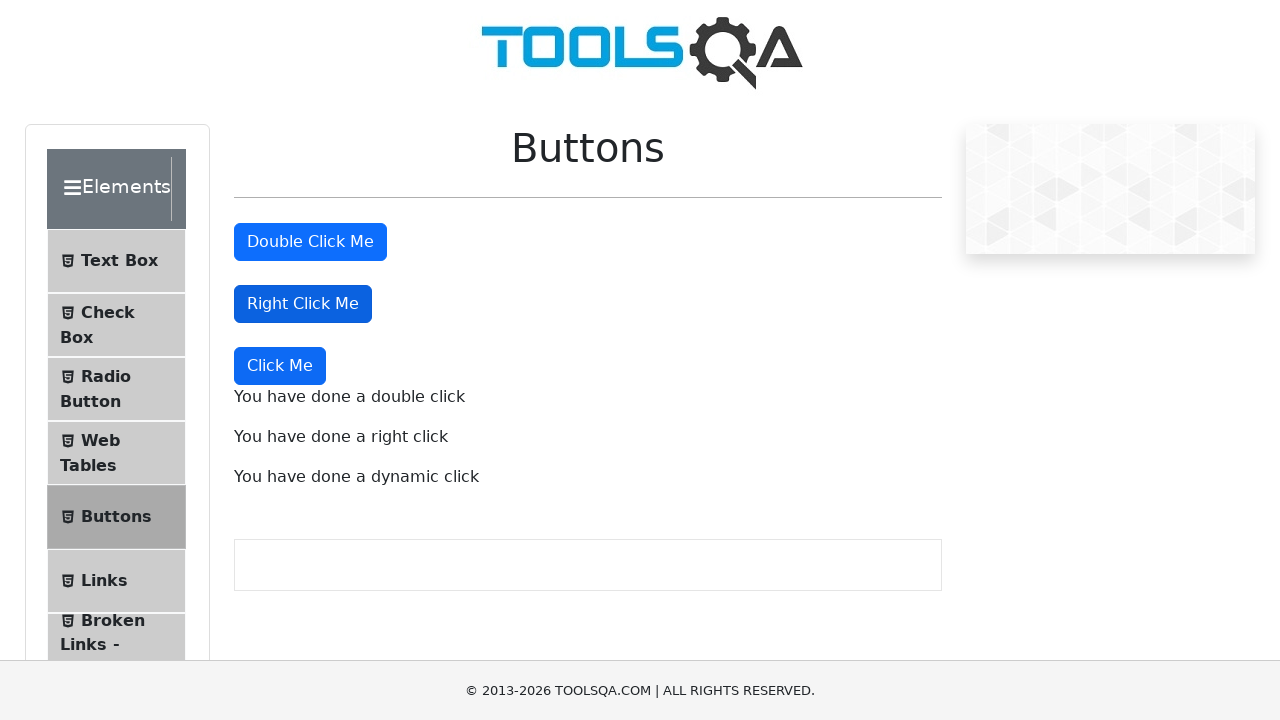

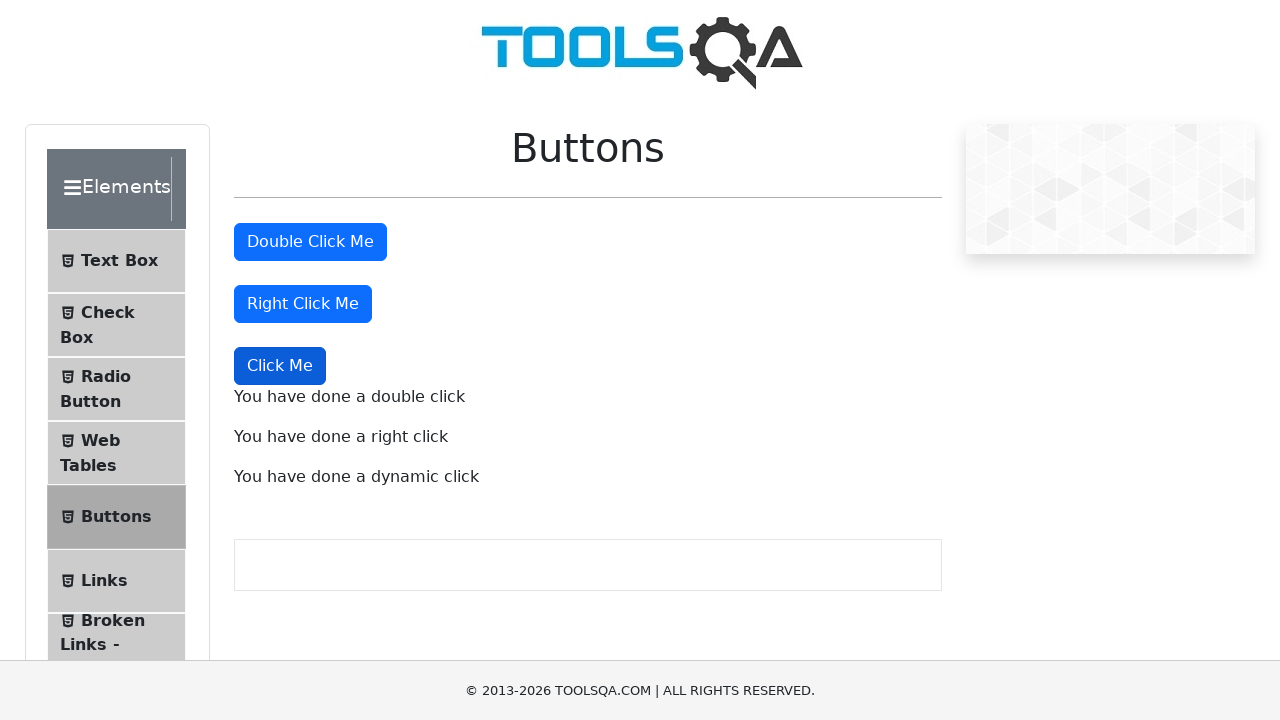